Tests browser navigation capabilities by navigating to Flipkart, then using back, forward, and refresh browser controls.

Starting URL: https://www.flipkart.com/

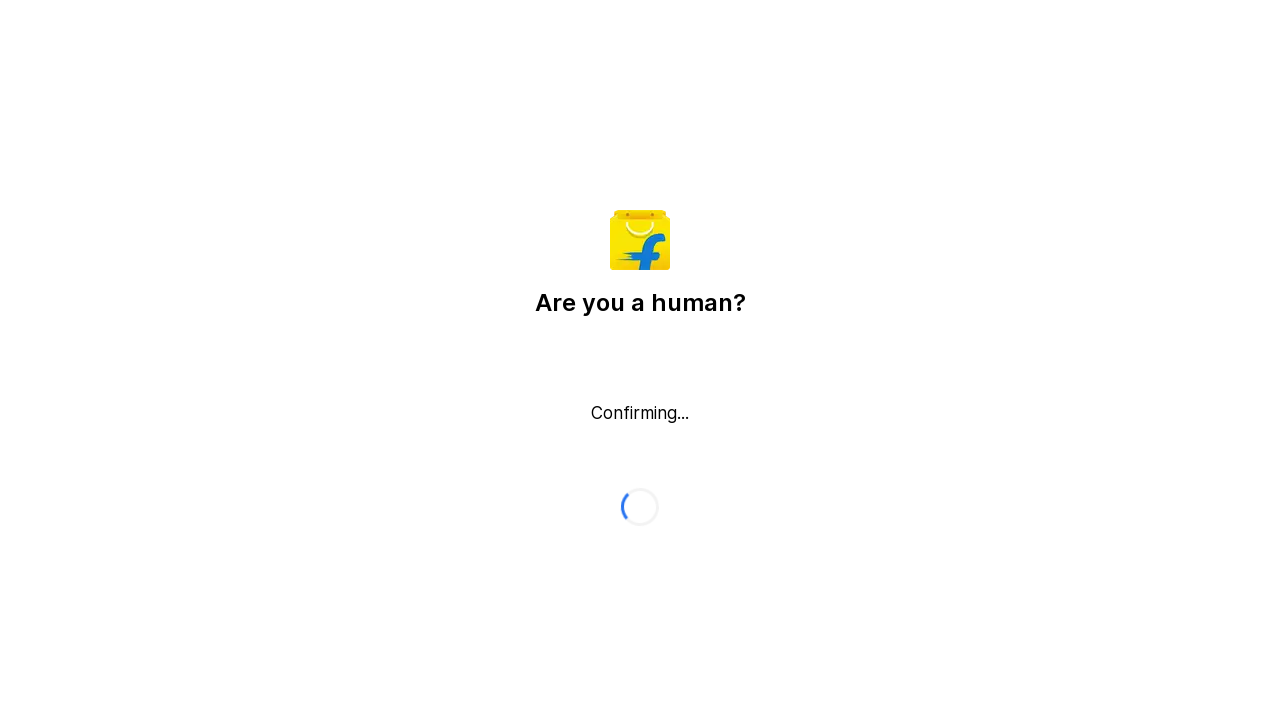

Navigated back to previous page in browser history
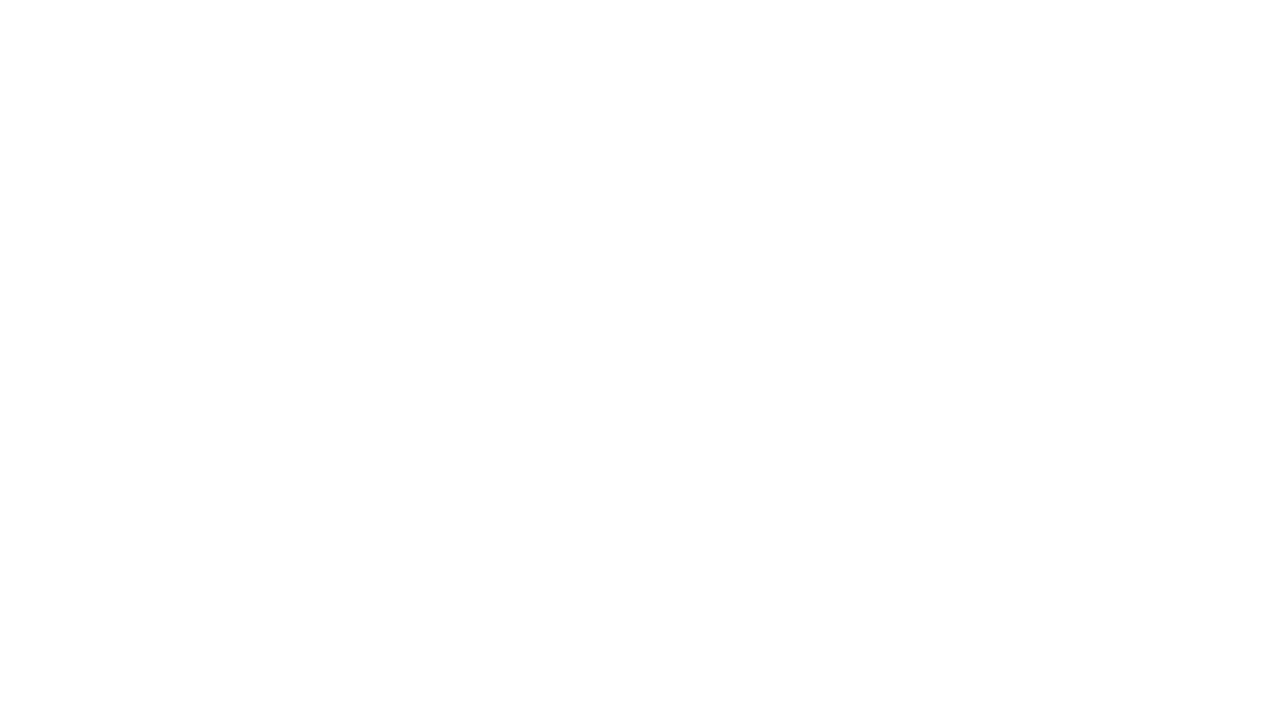

Waited for back navigation to complete
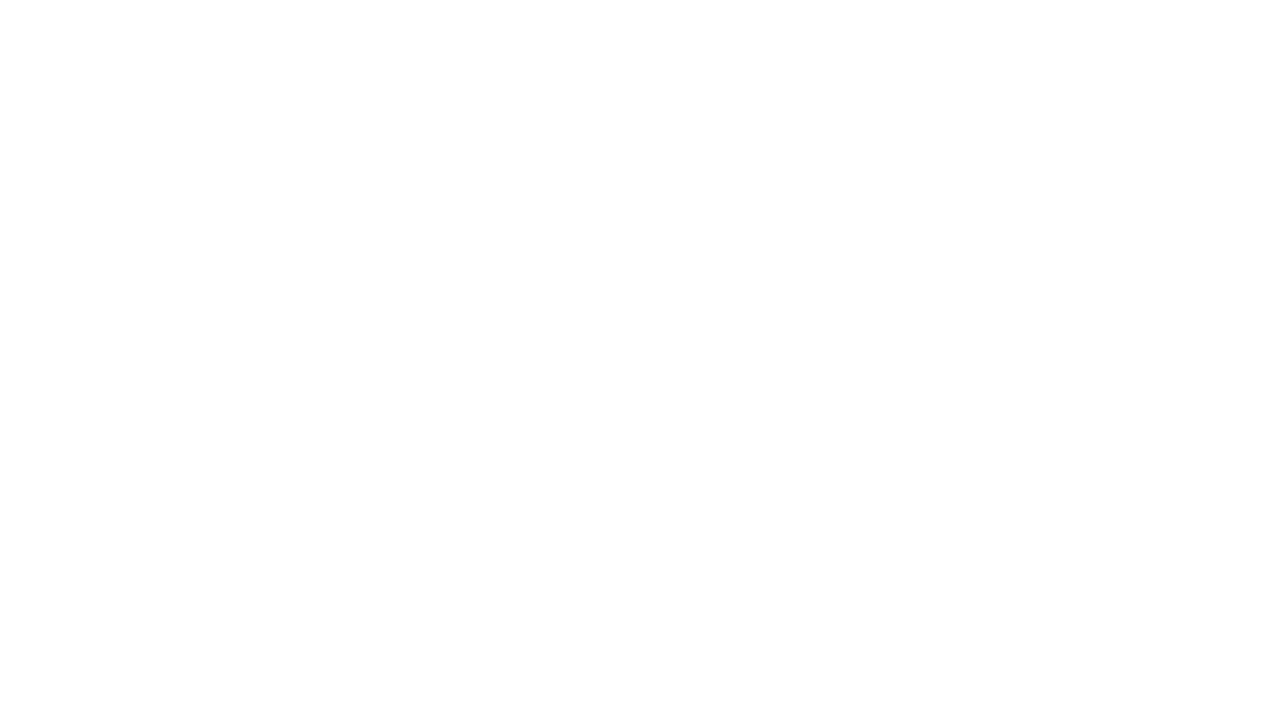

Navigated forward to return to Flipkart
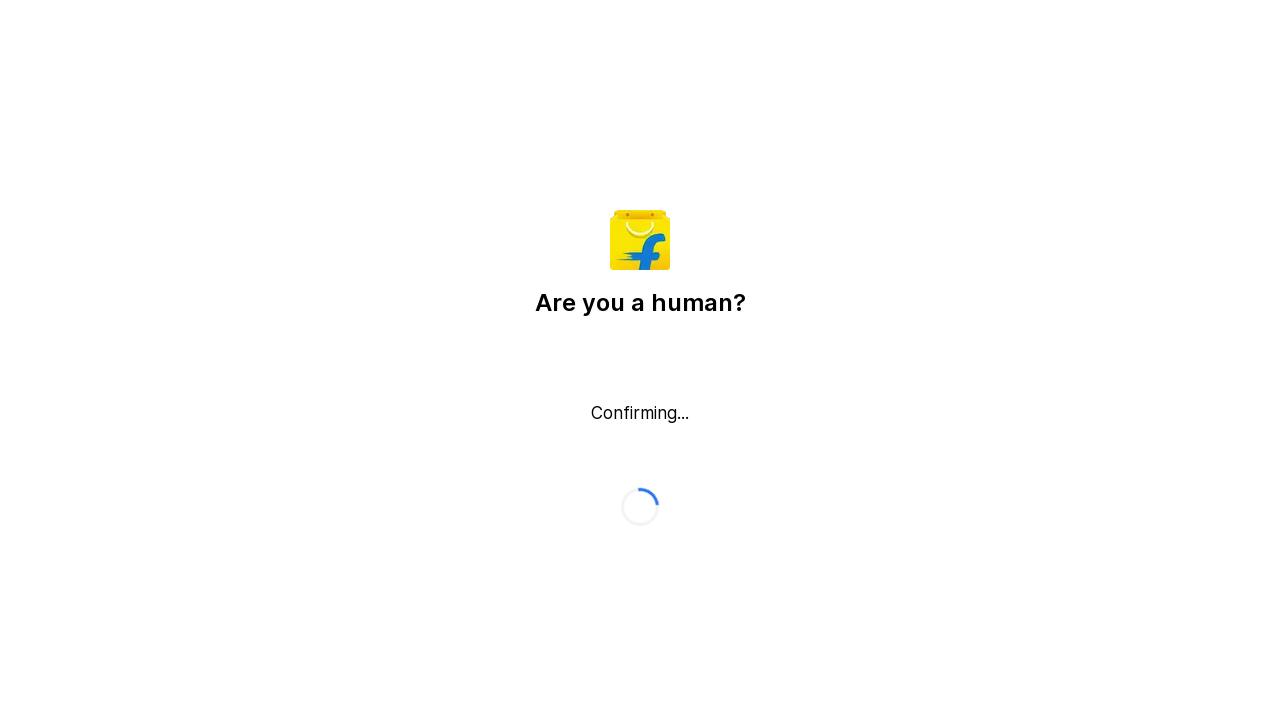

Waited for forward navigation to complete
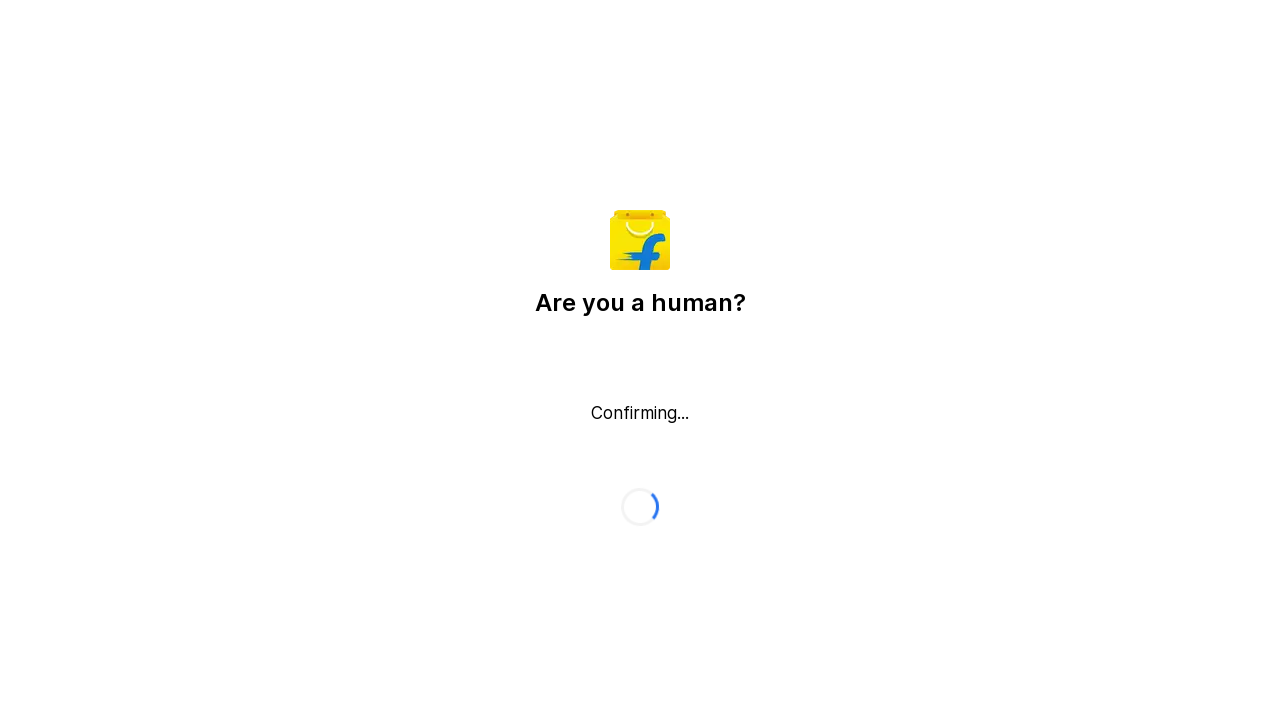

Refreshed the Flipkart page
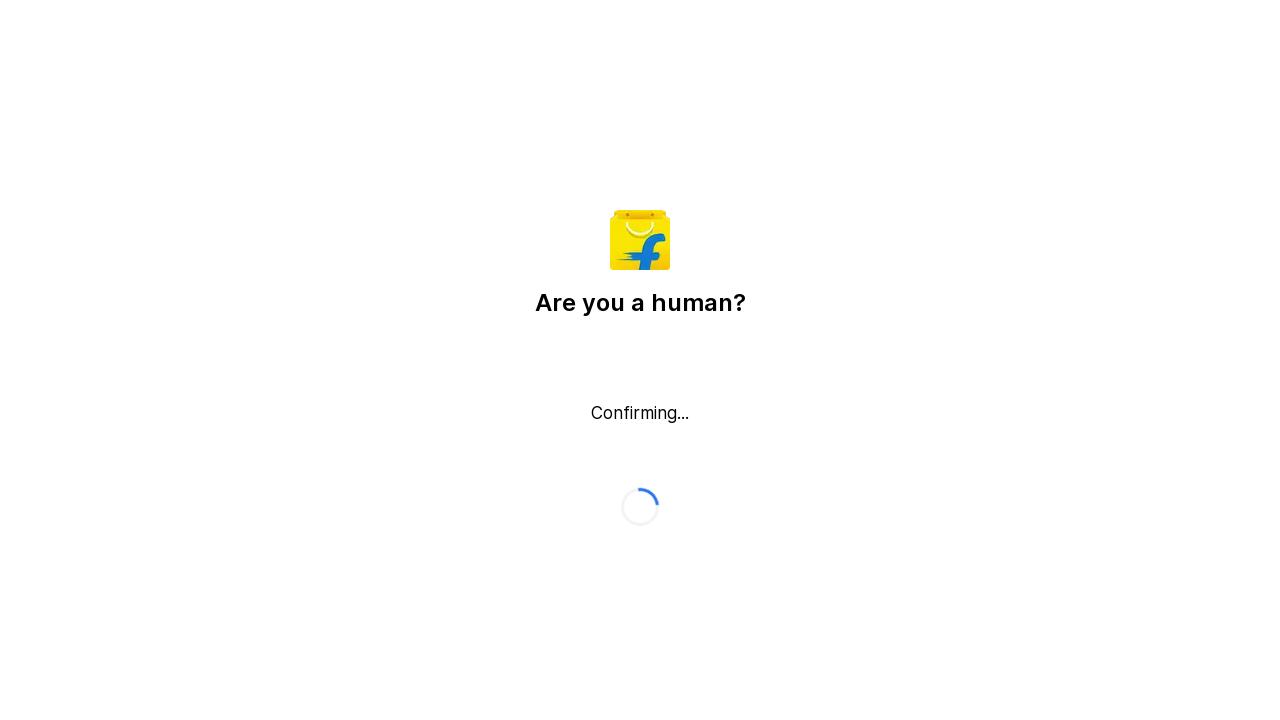

Waited for page reload to complete
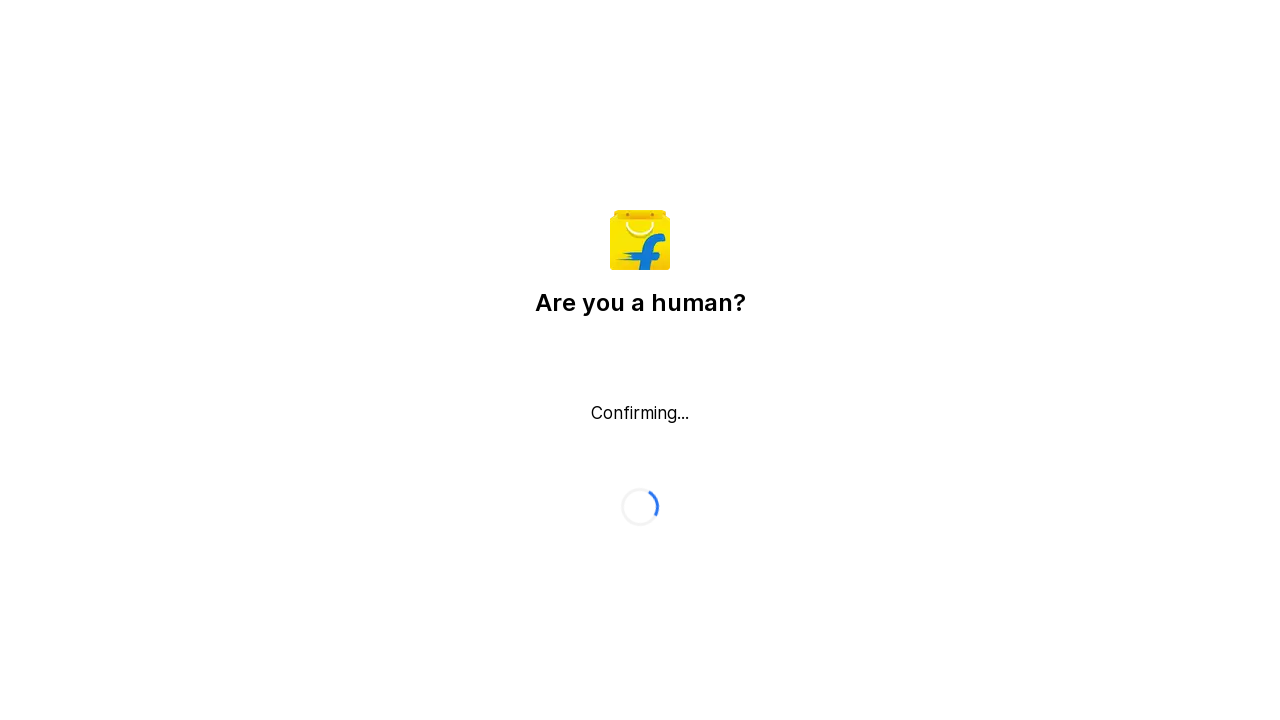

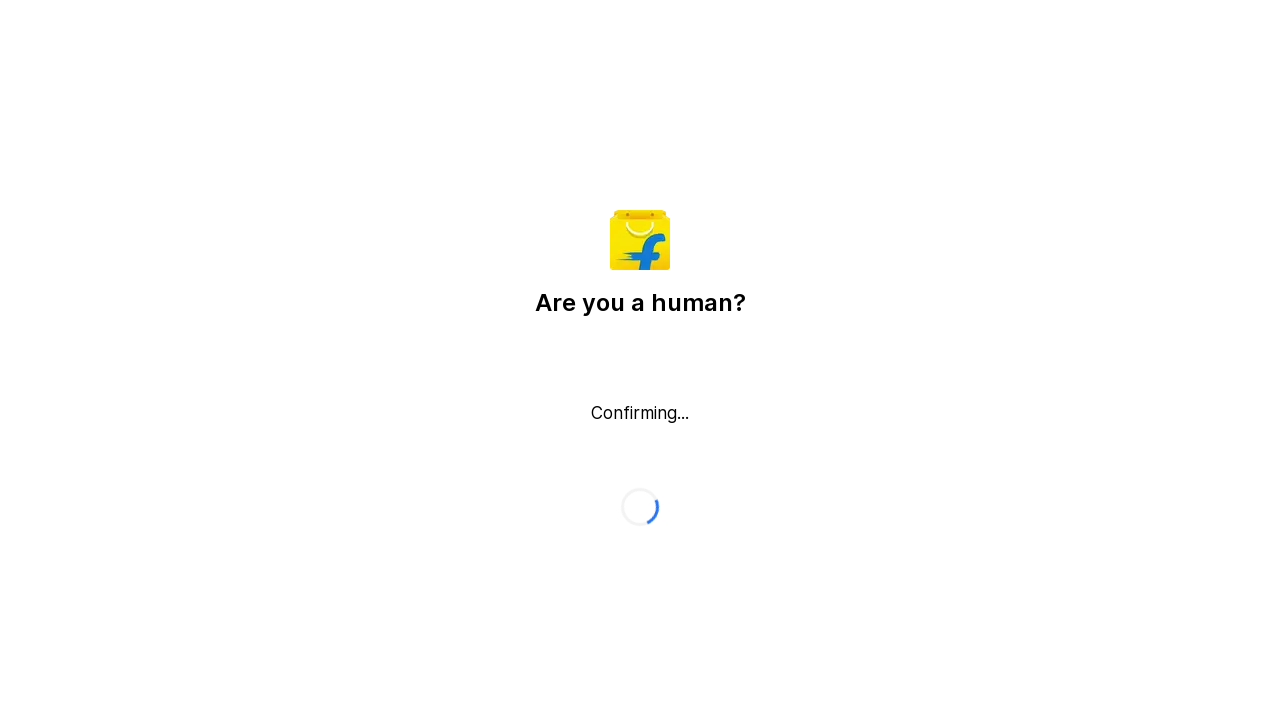